Tests multiple window handling with a more resilient approach by storing the first window handle before opening a new window, then identifying the new window by comparing handles and verifying correct window focus via page titles.

Starting URL: http://the-internet.herokuapp.com/windows

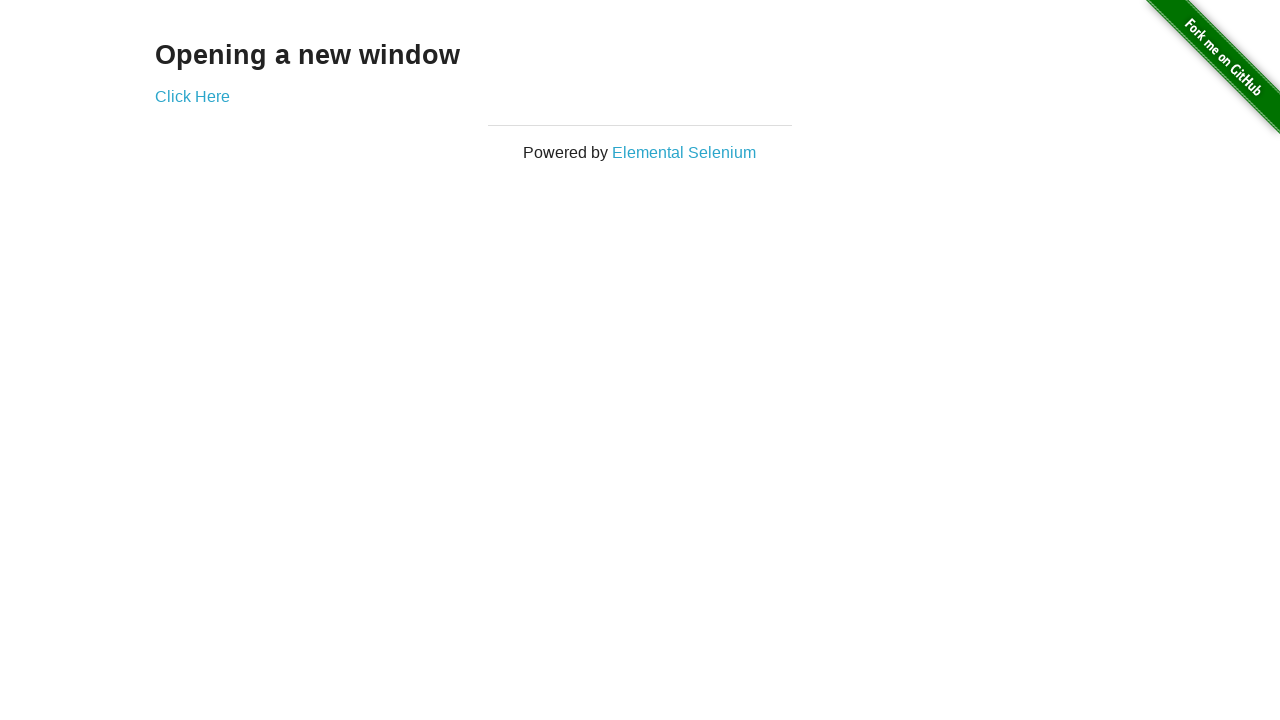

Stored reference to the first page
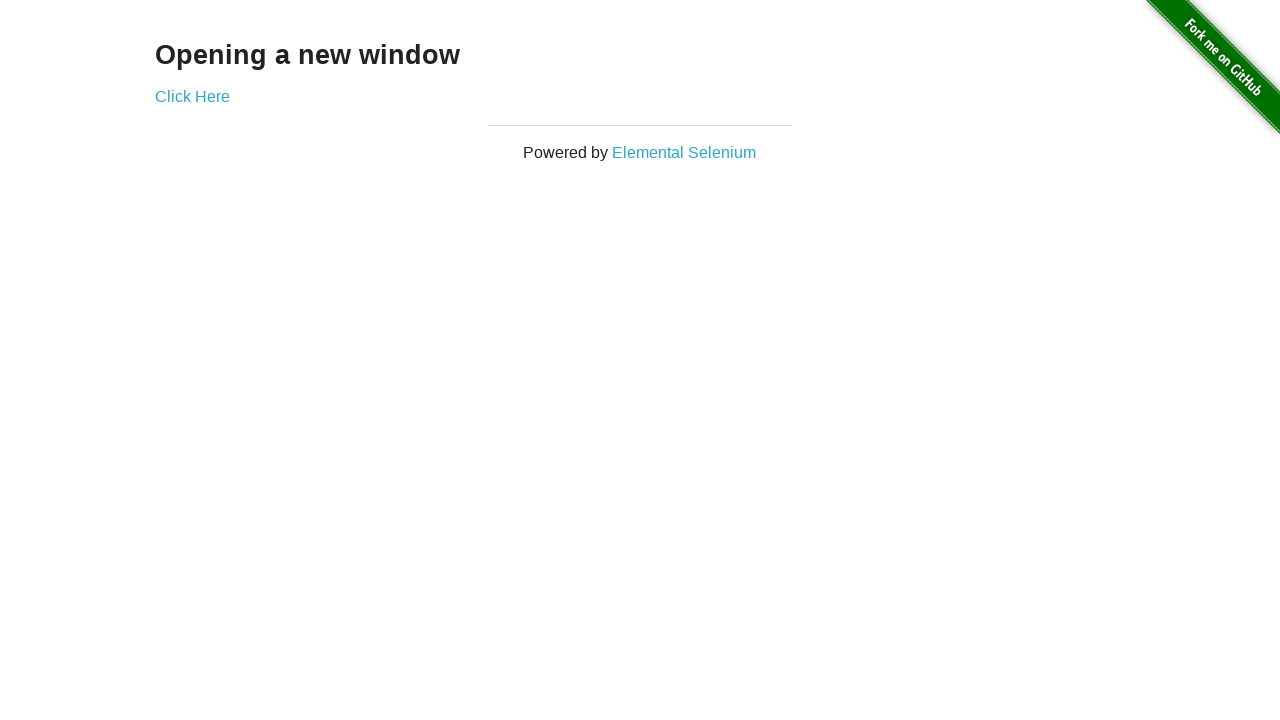

Clicked link to open a new window at (192, 96) on .example a
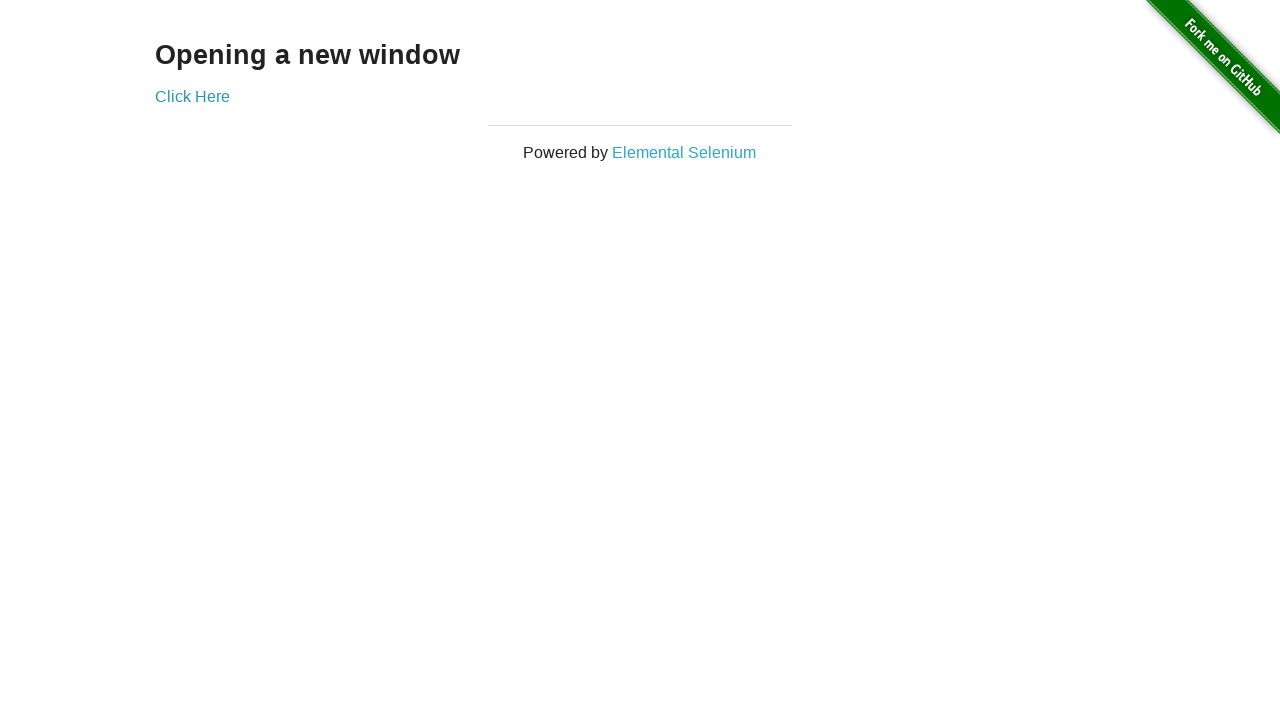

Captured the newly opened page
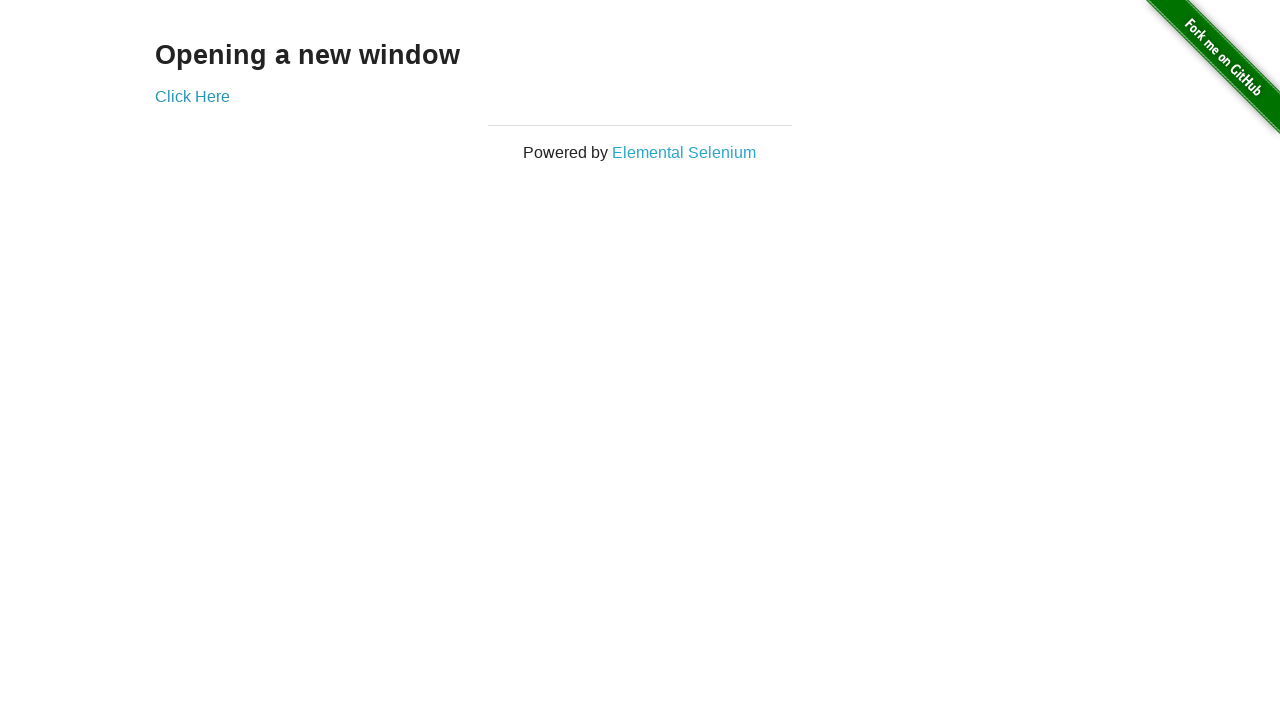

New page finished loading
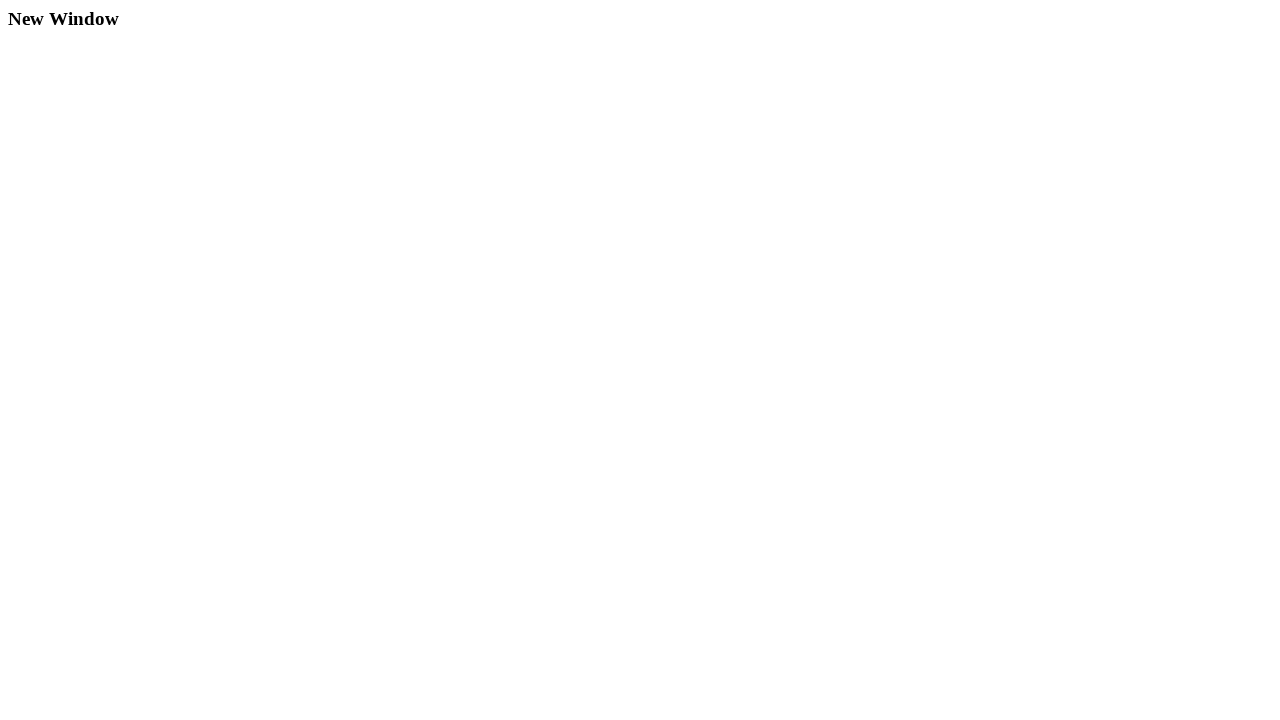

Verified first page title is not 'New Window'
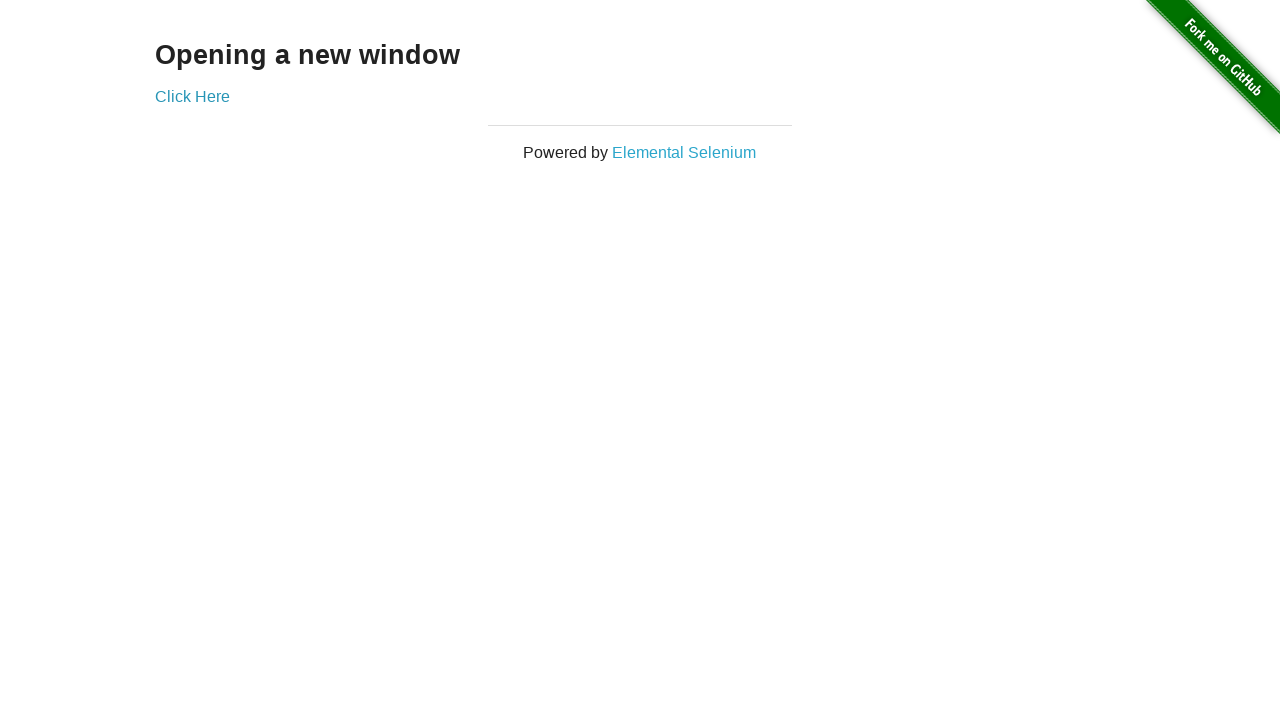

Verified second page title is 'New Window'
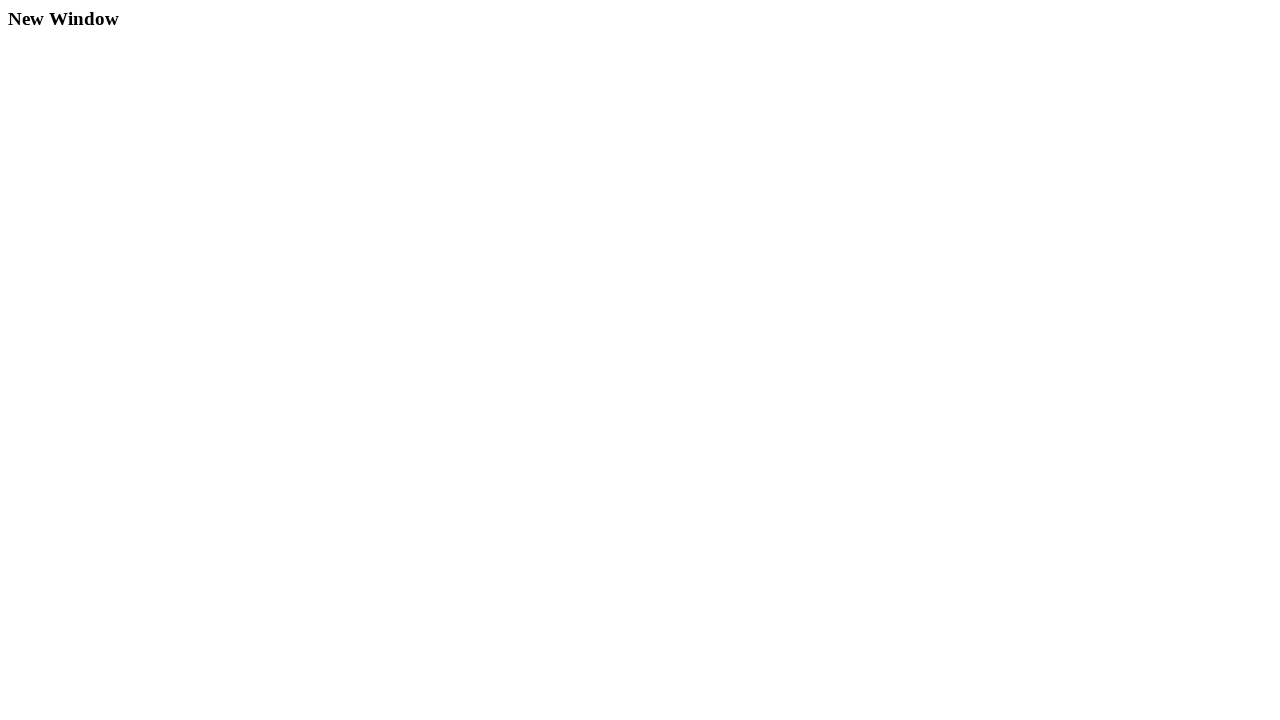

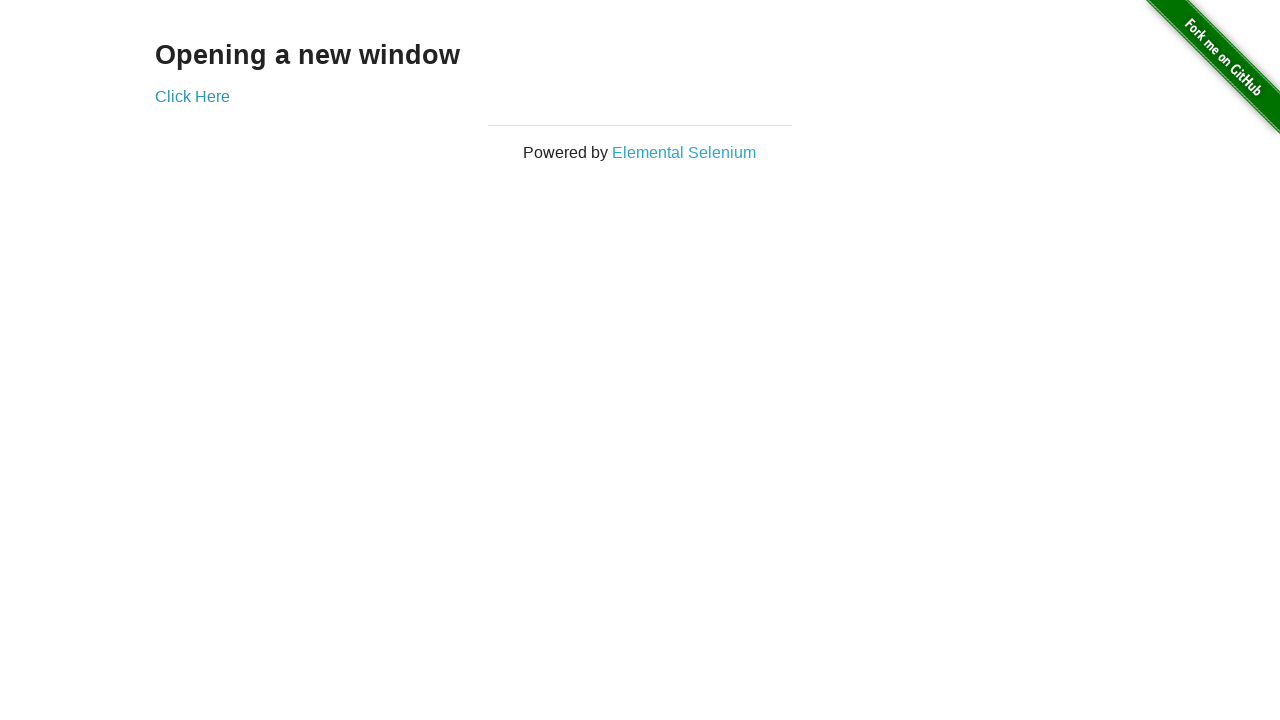